Tests registration form validation with password having no lowercase characters, expecting lowercase requirement error

Starting URL: https://anatoly-karpovich.github.io/demo-login-form/

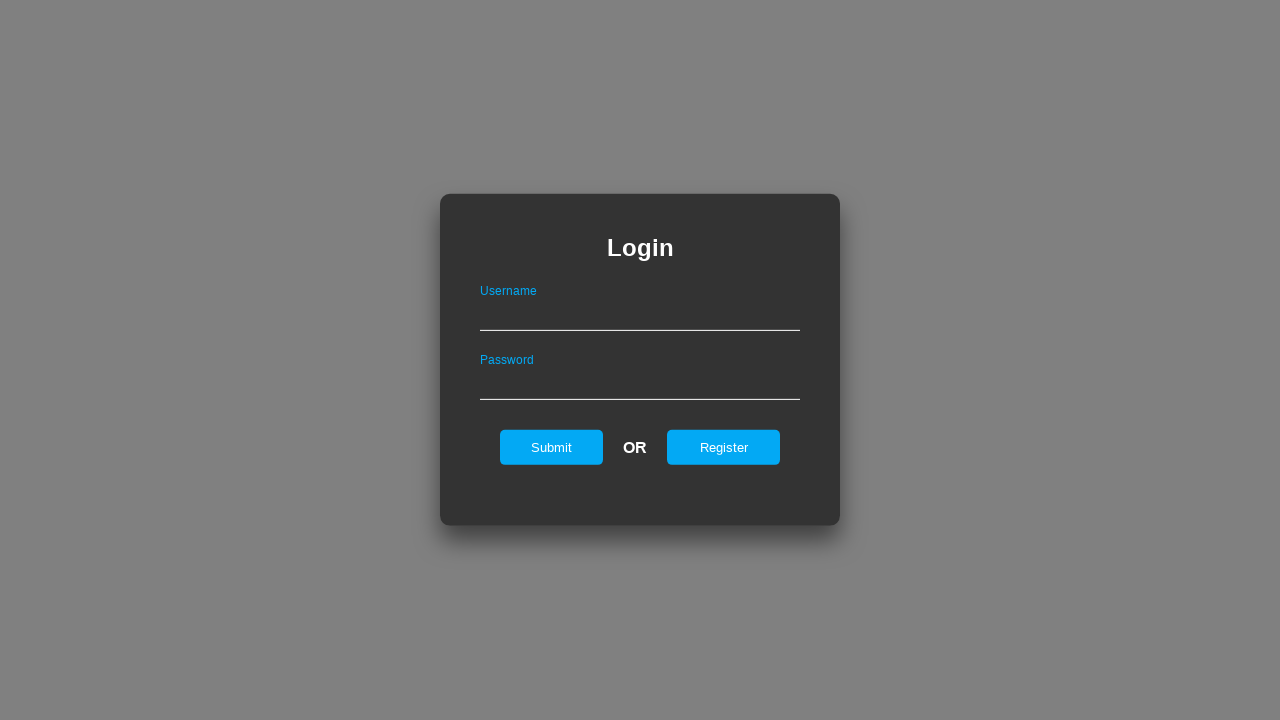

Clicked Register button on login form at (724, 447) on .loginForm input[value="Register"]
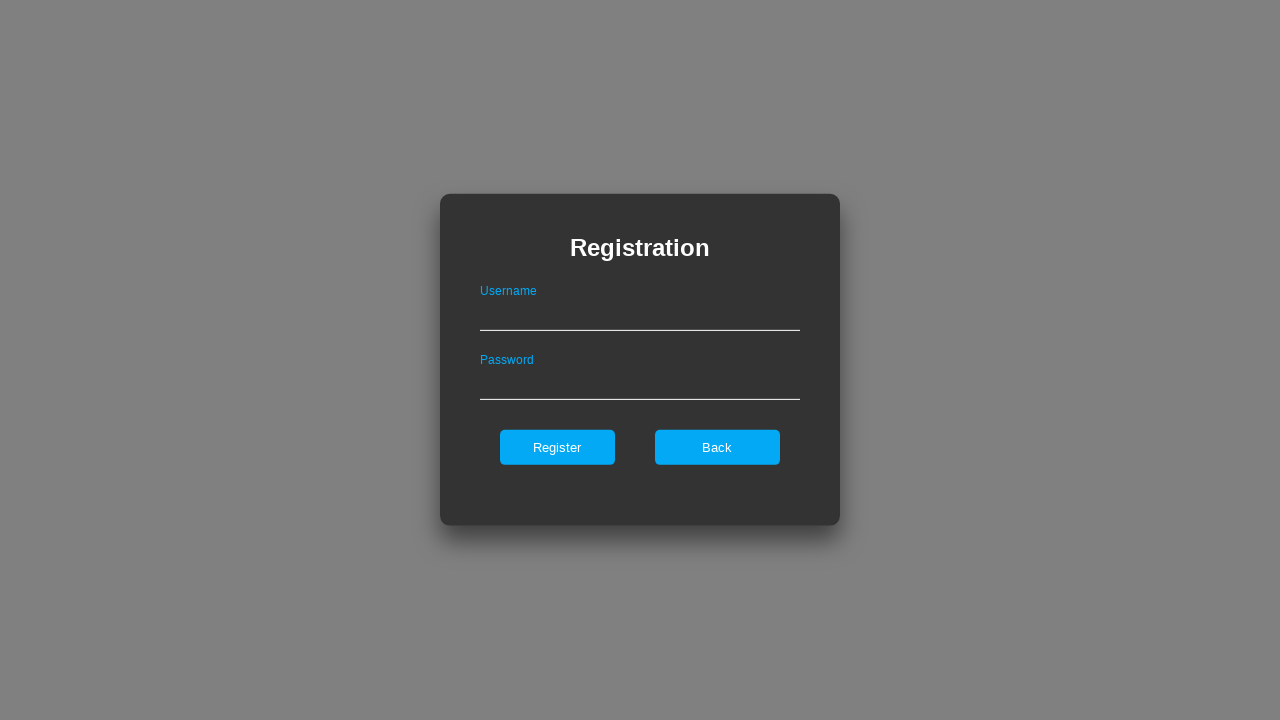

Registration form loaded and became visible
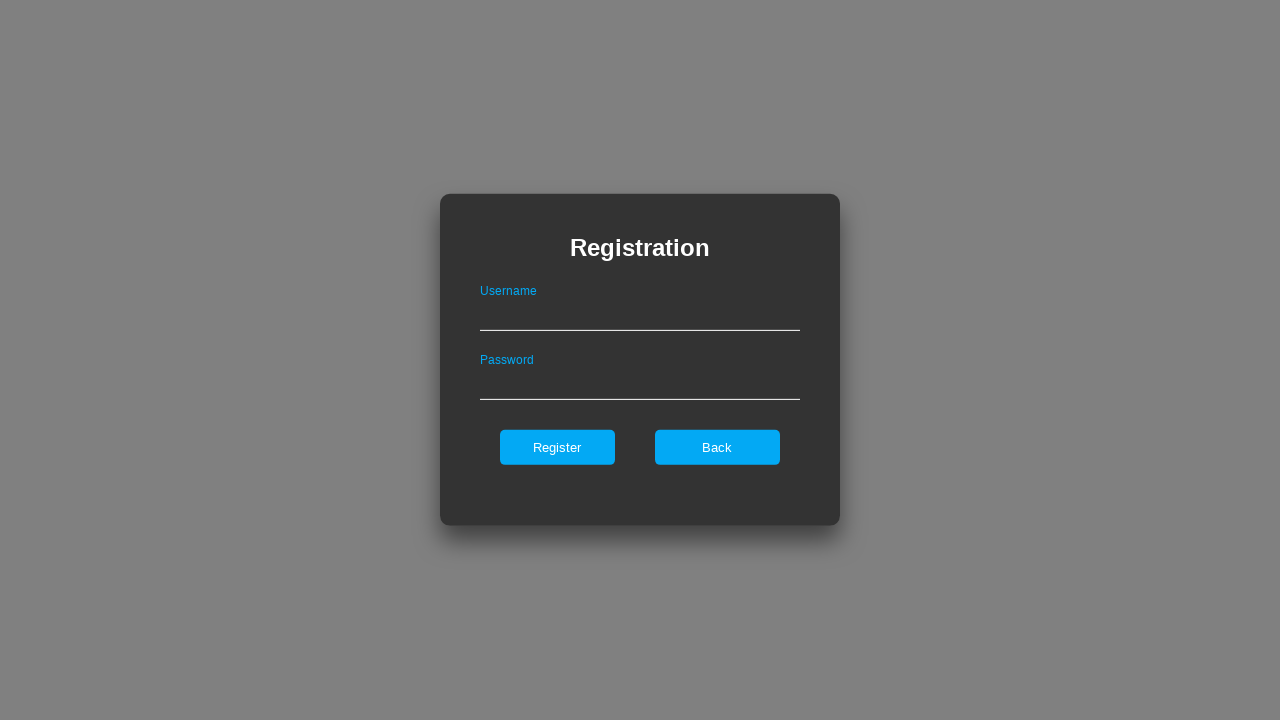

Removed maxlength attributes from input fields
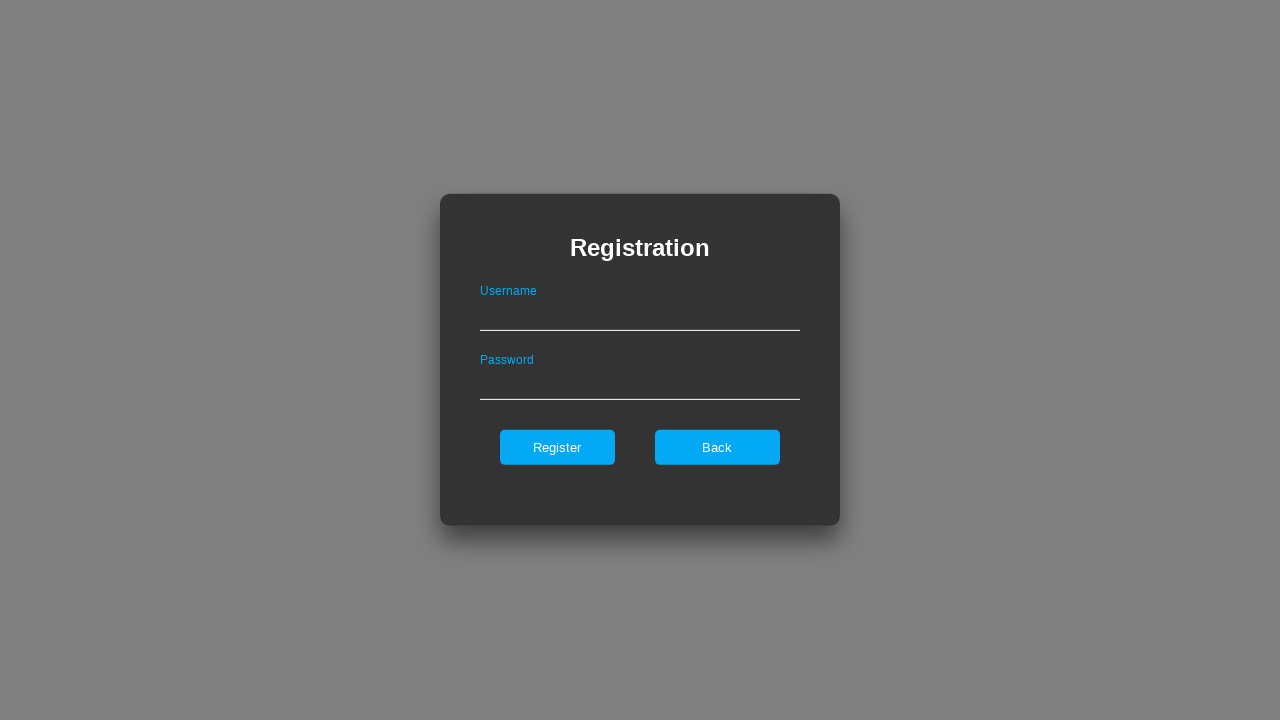

Filled username field with 'User_valid' on .registerForm input[type="text"]
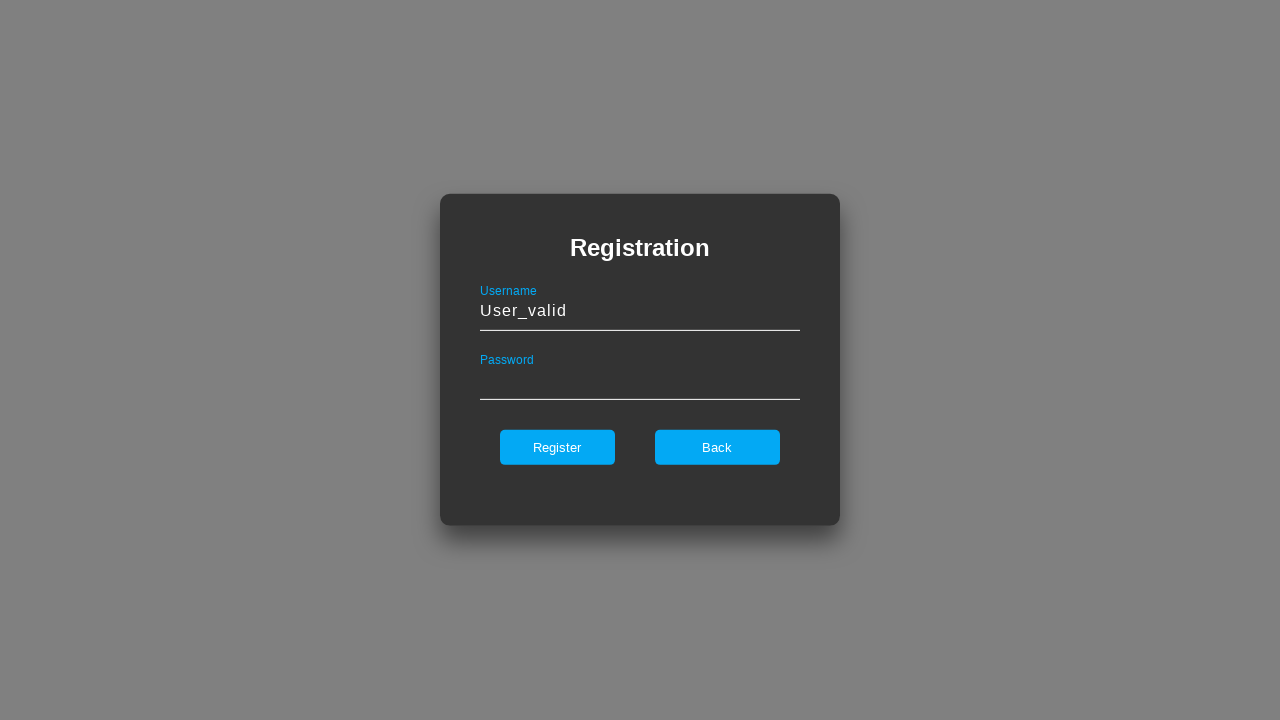

Filled password field with 'PASSWORD123' (all uppercase, no lowercase characters) on .registerForm input[type="password"]
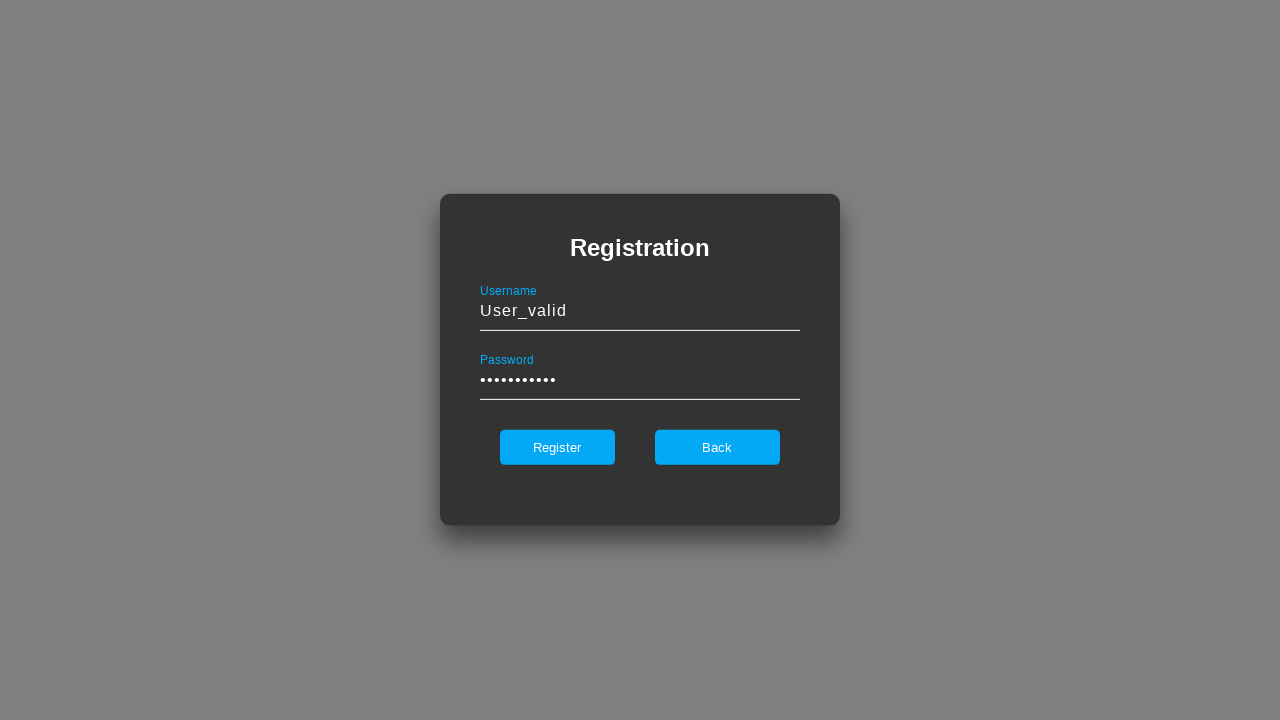

Clicked register submit button at (557, 447) on .registerForm input[type="submit"]
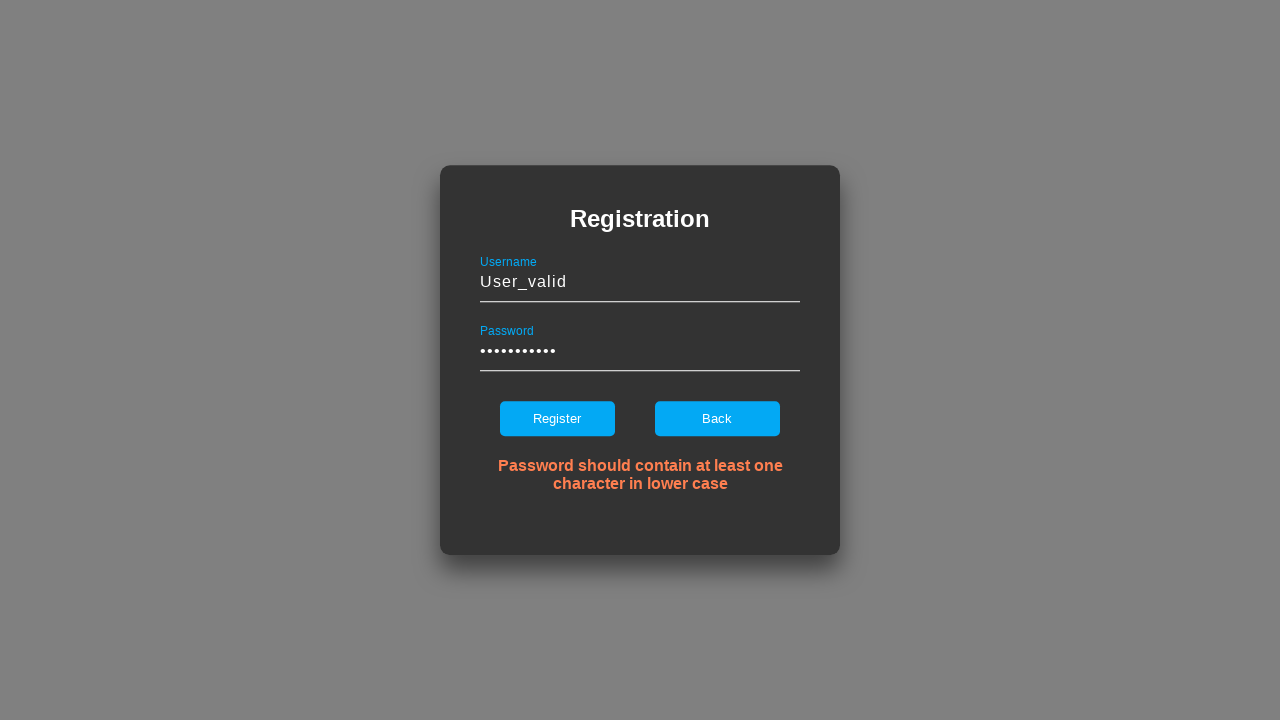

Error message for lowercase requirement appeared
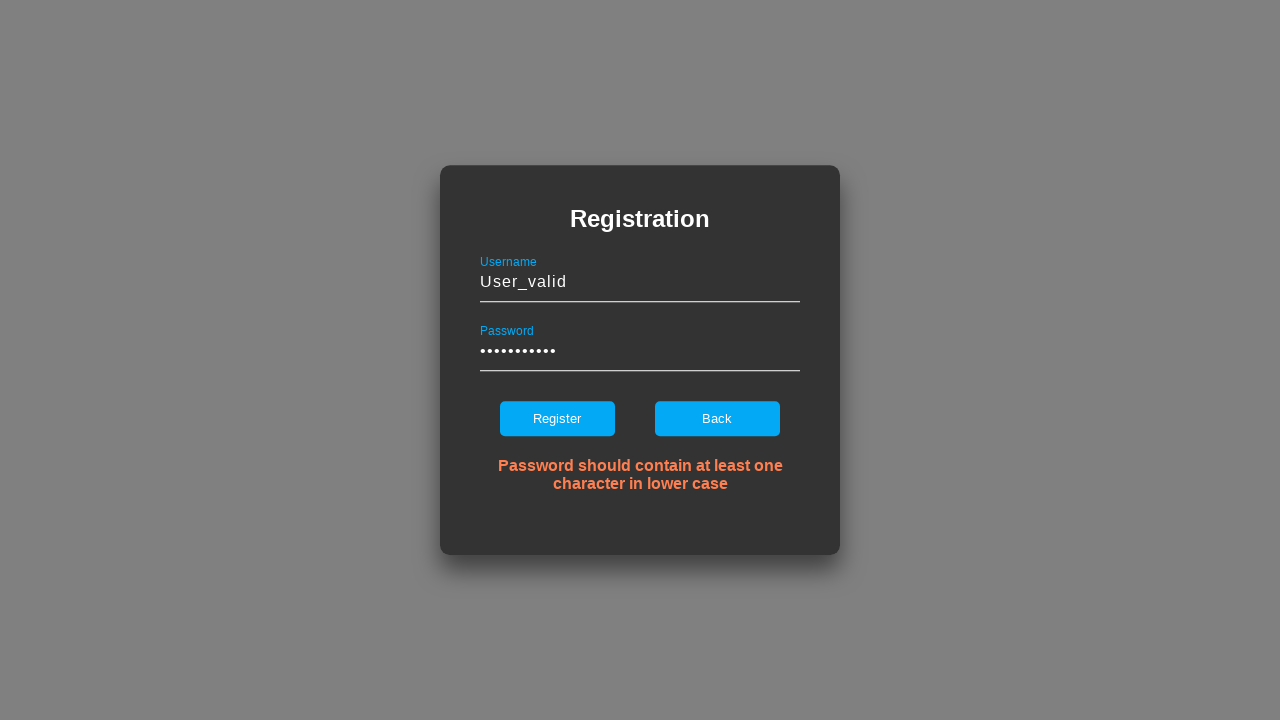

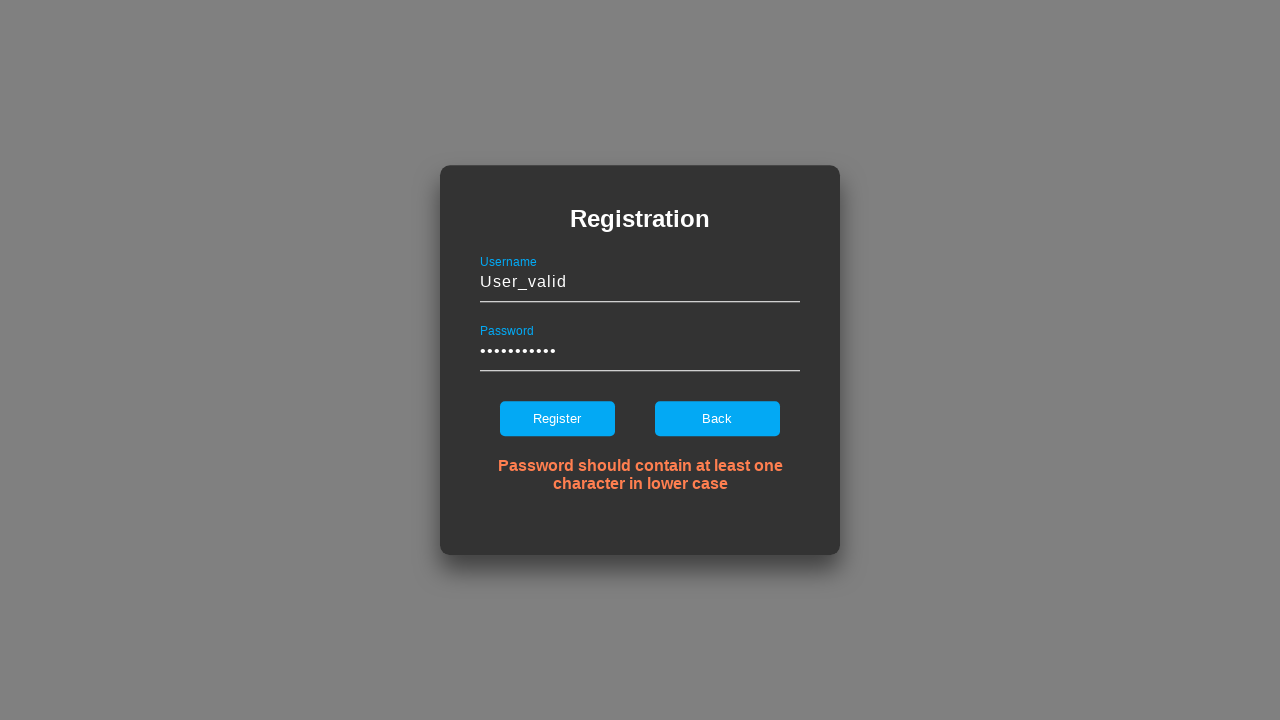